Tests scrolling to form elements and filling in name and date fields on a scroll demo page

Starting URL: https://formy-project.herokuapp.com/scroll

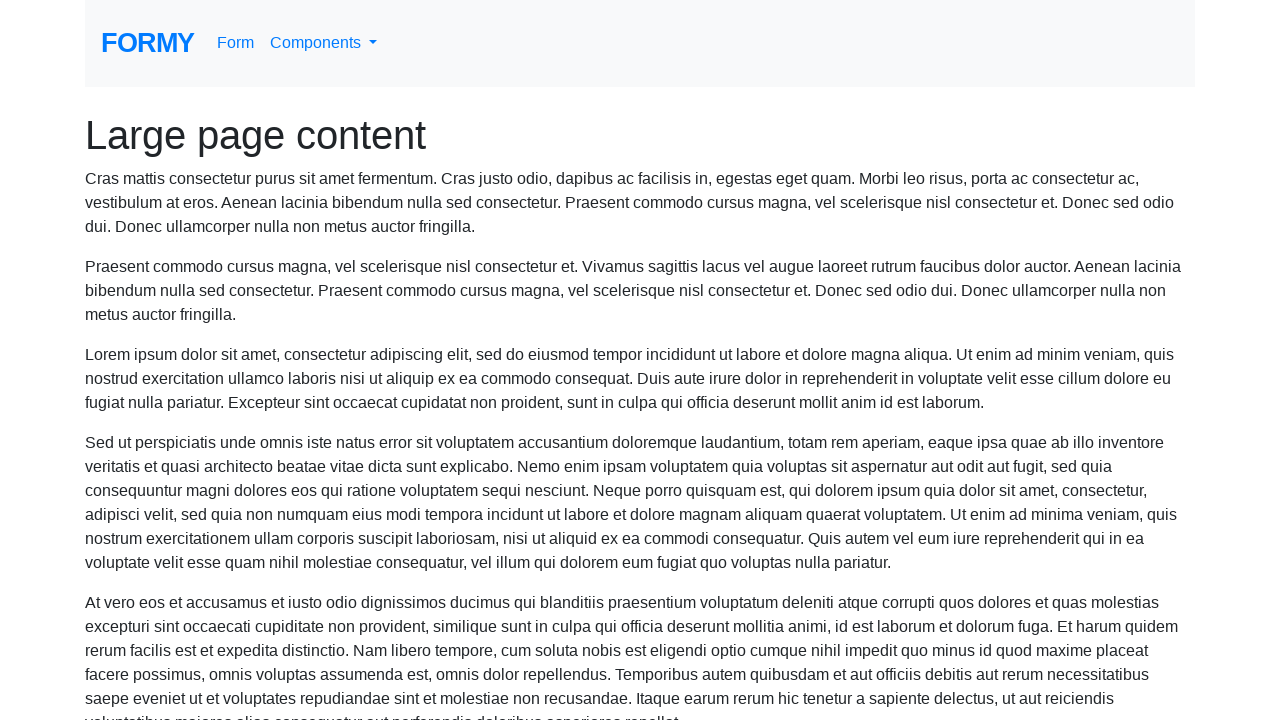

Located the name field element
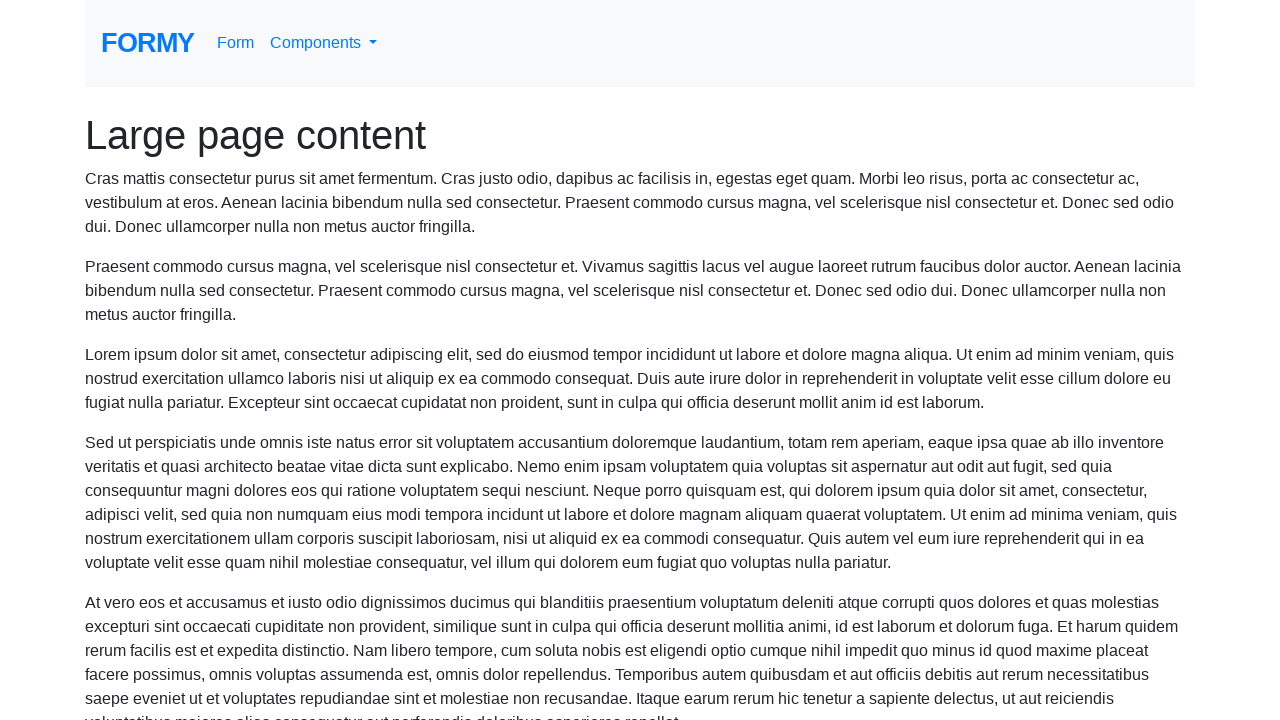

Scrolled to name field
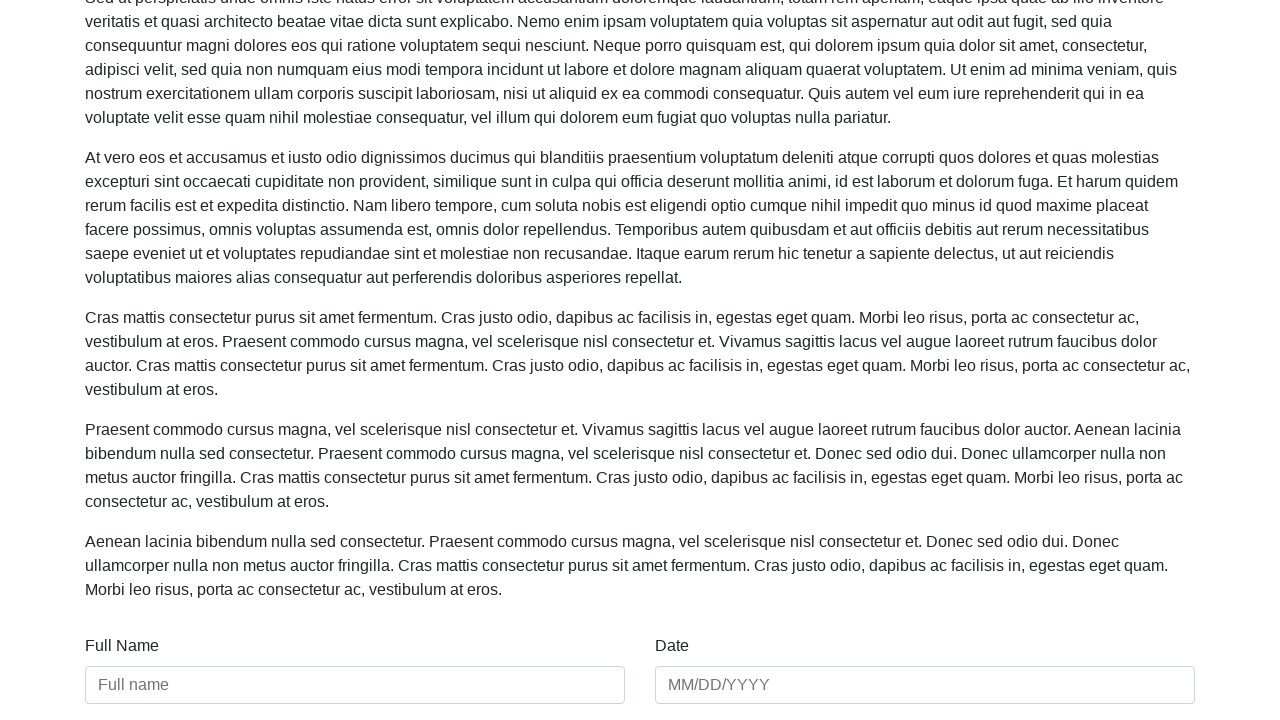

Filled name field with 'Andrew R' on #name
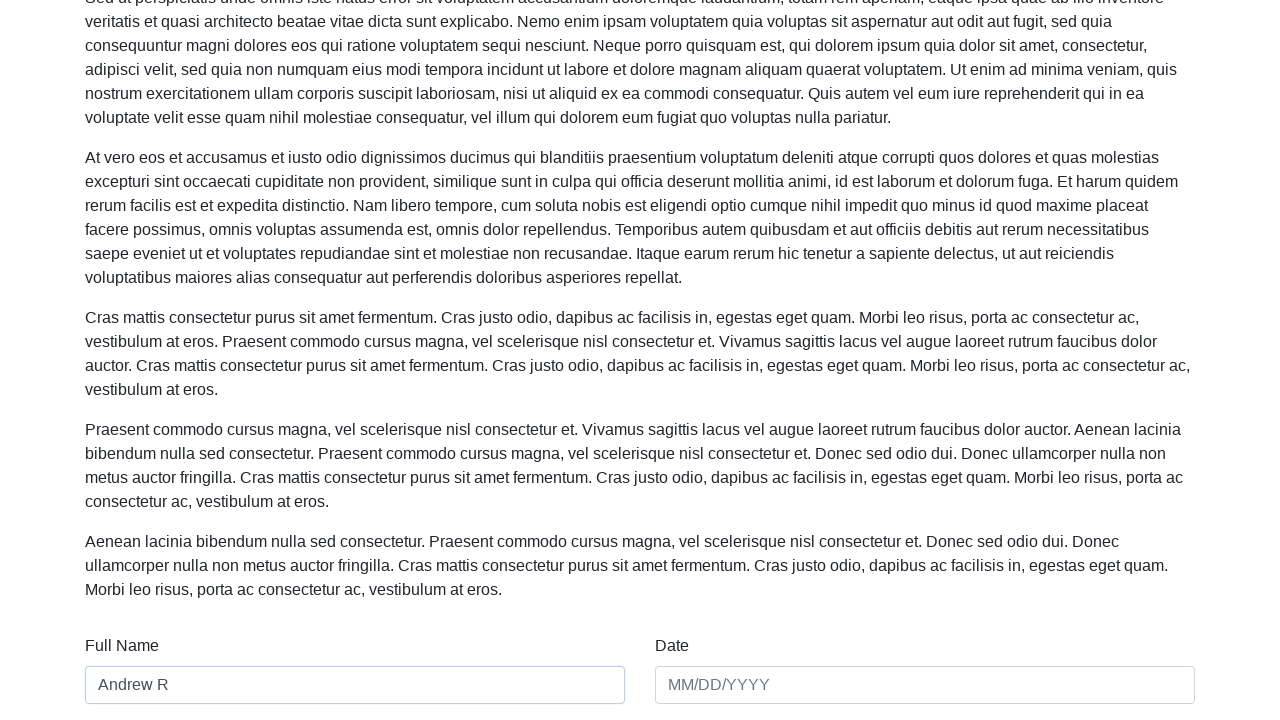

Filled date field with '01/01/2020' on #date
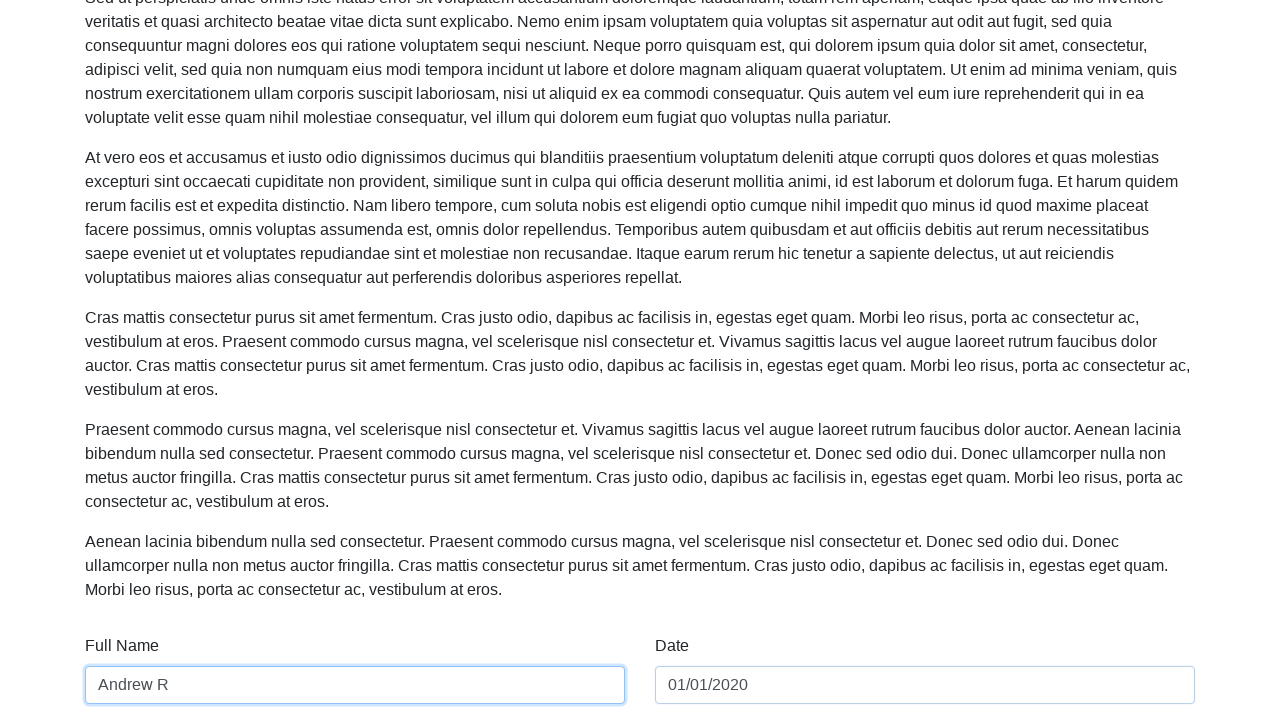

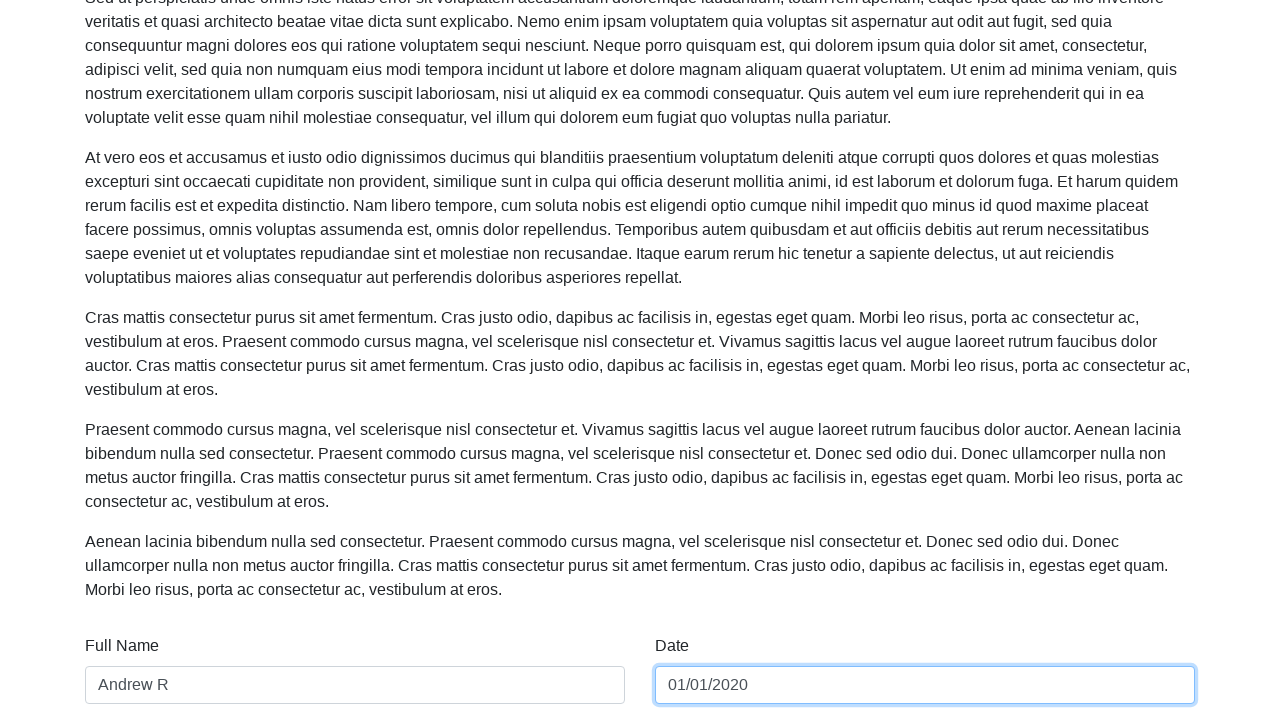